Tests basic browser navigation by visiting a page, retrieving page title and URL, then navigating back and forward in browser history

Starting URL: https://rahulshettyacademy.com/locatorspractice/

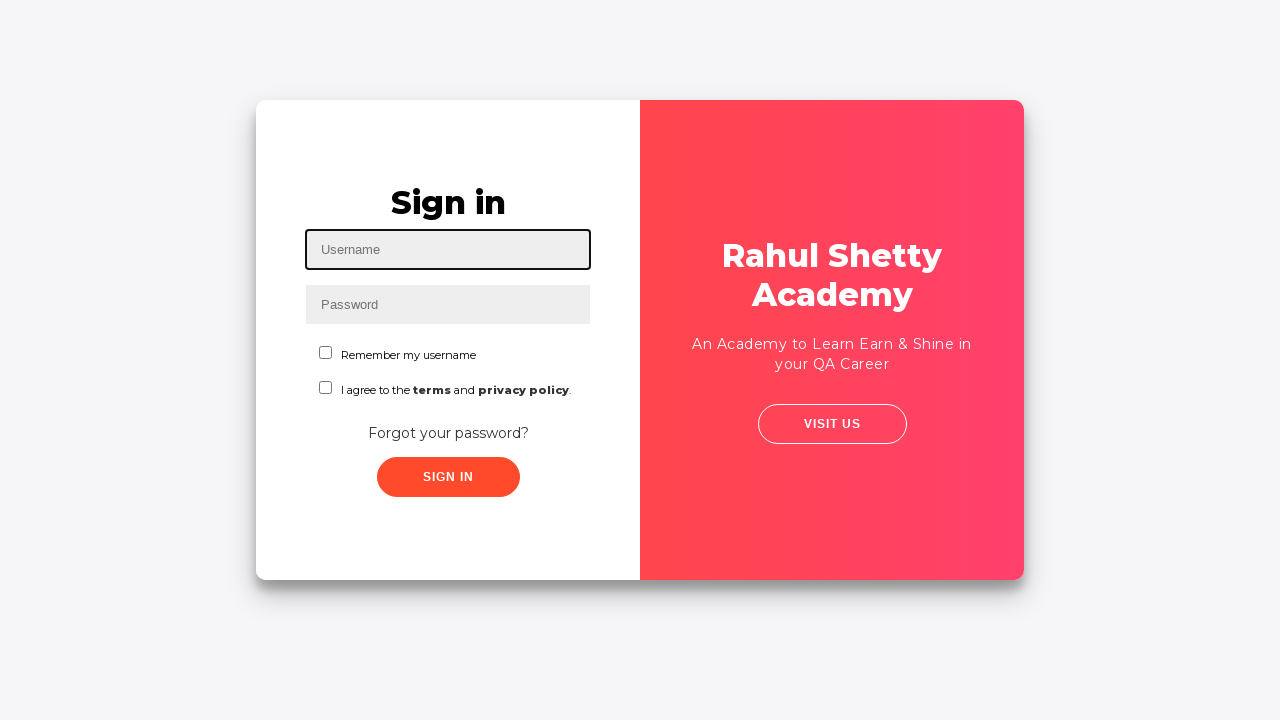

Retrieved page title
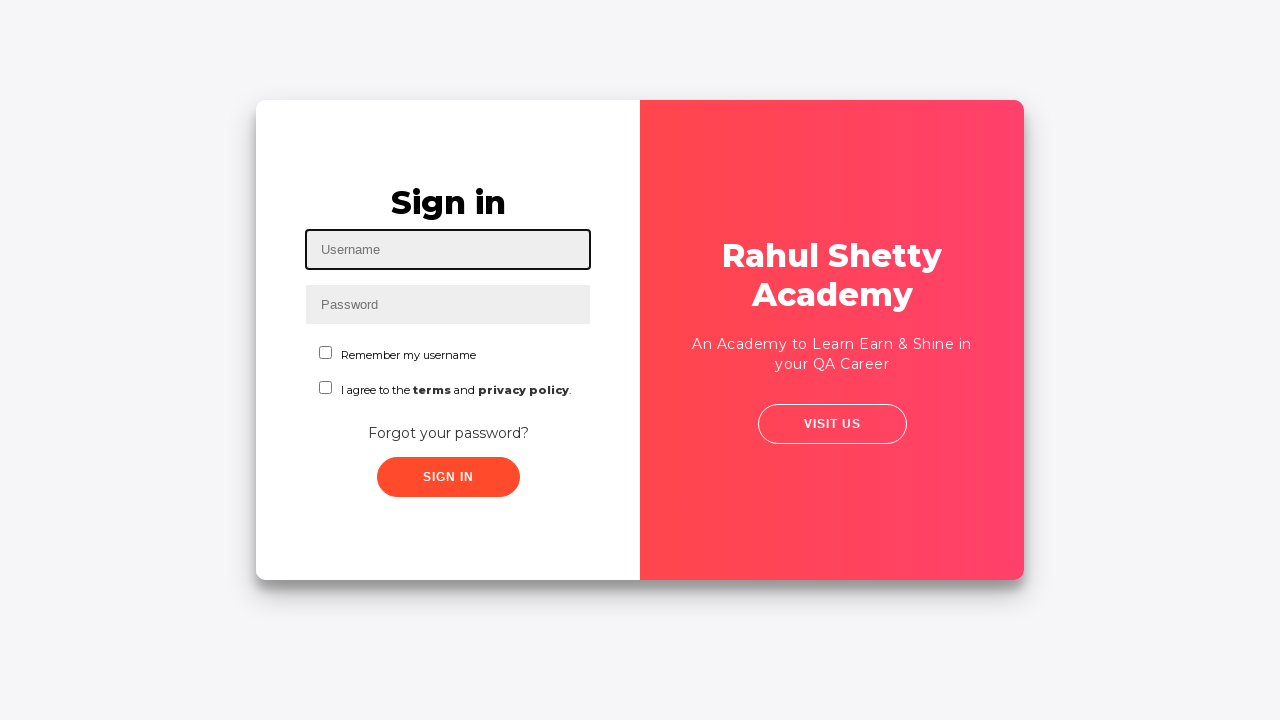

Retrieved current URL
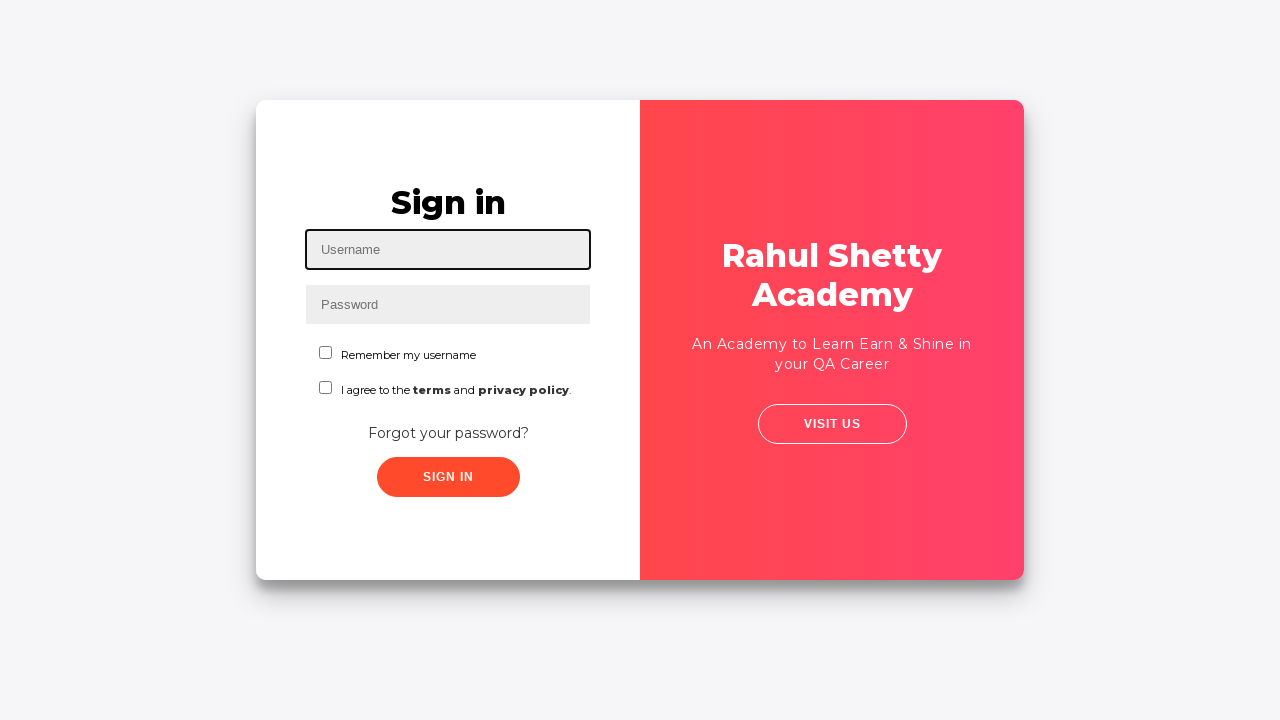

Navigated back in browser history
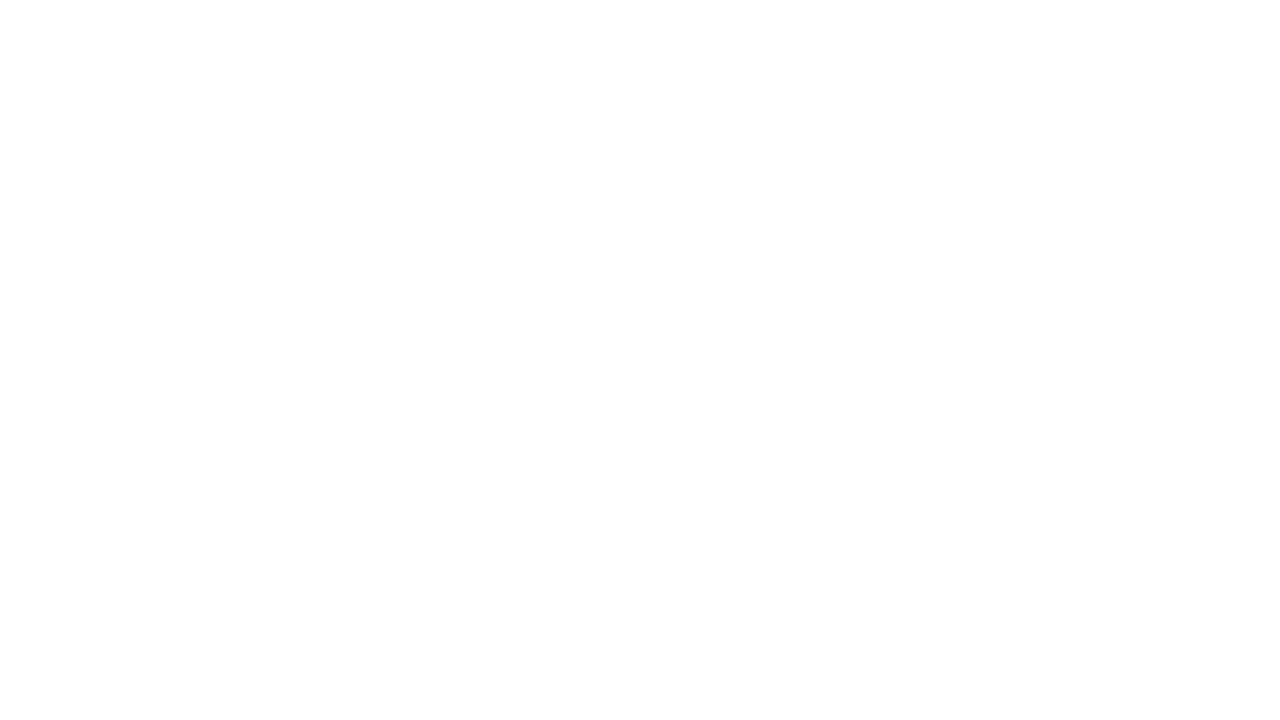

Navigated forward in browser history
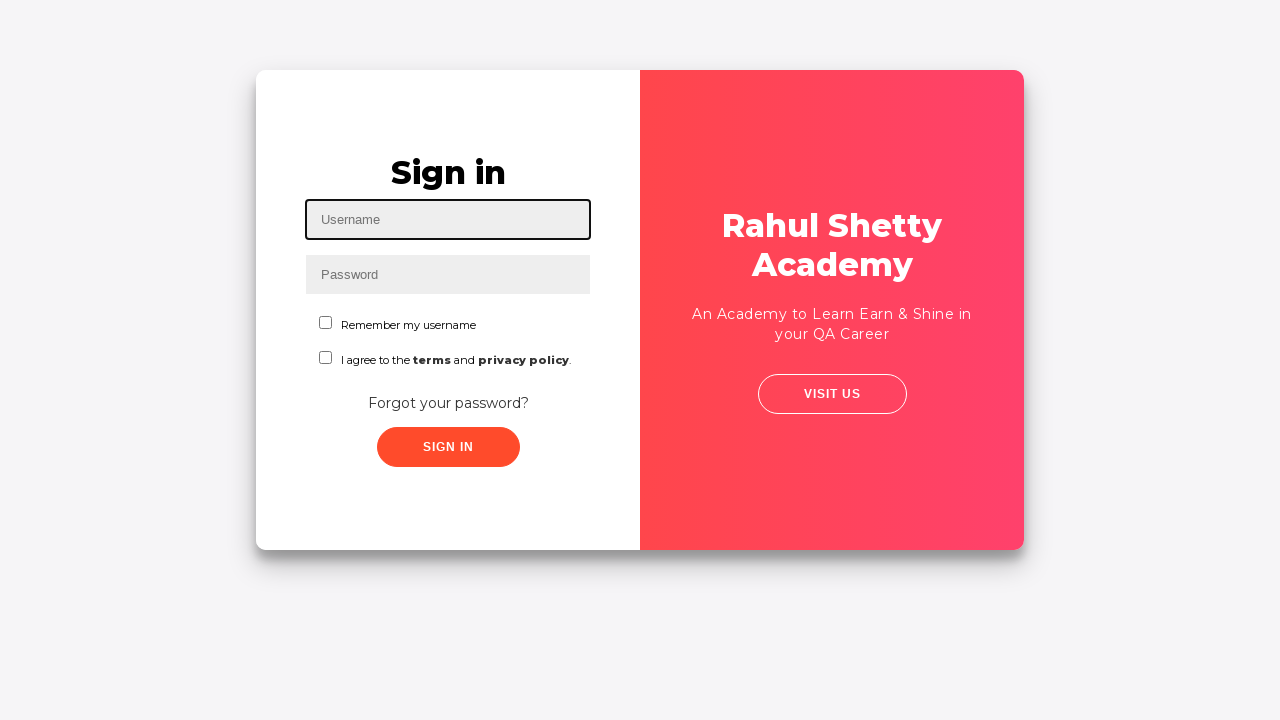

Page DOM content fully loaded after navigation
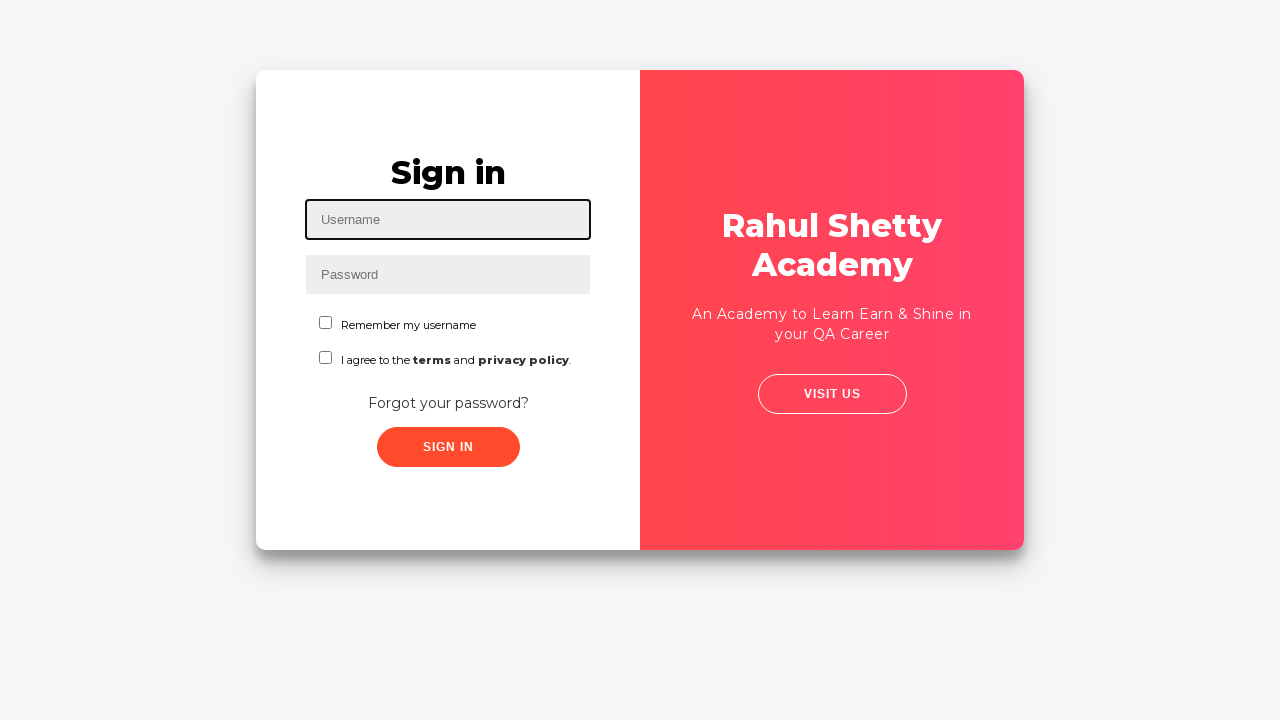

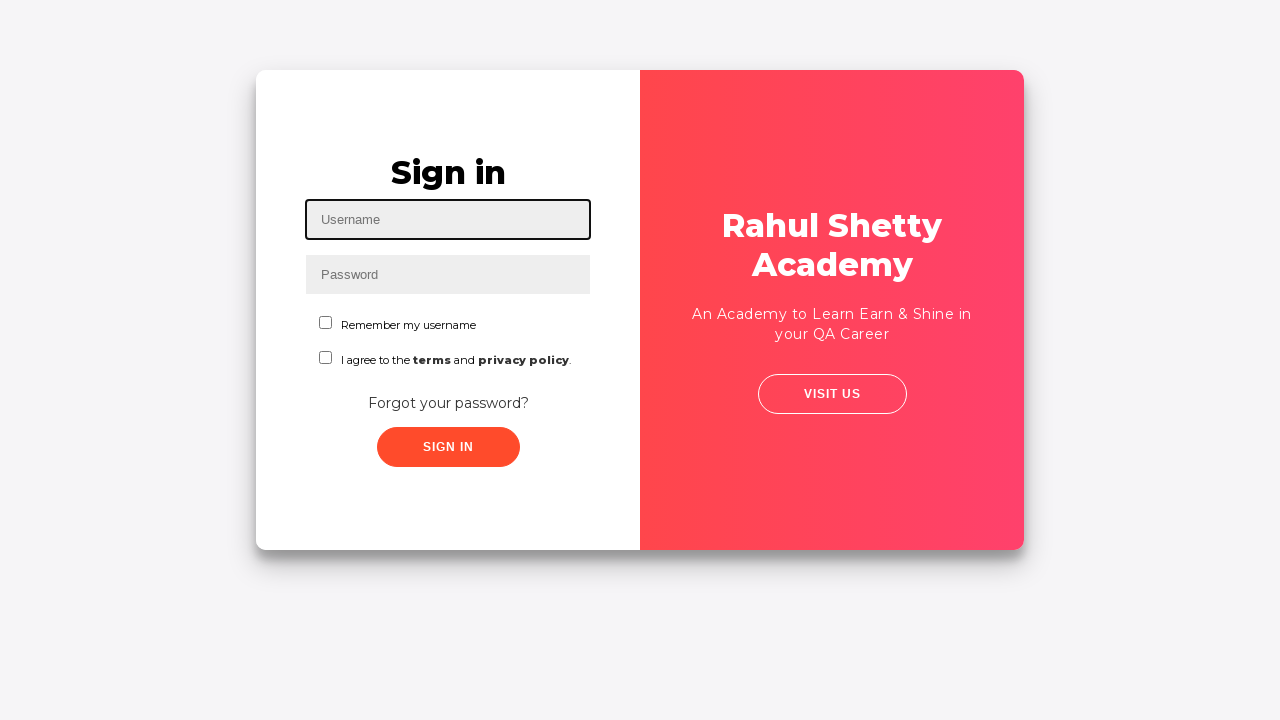